Tests handling a JavaScript alert dialog box by clicking a button that triggers an alert and accepting it

Starting URL: https://www.lambdatest.com/selenium-playground/javascript-alert-box-demo

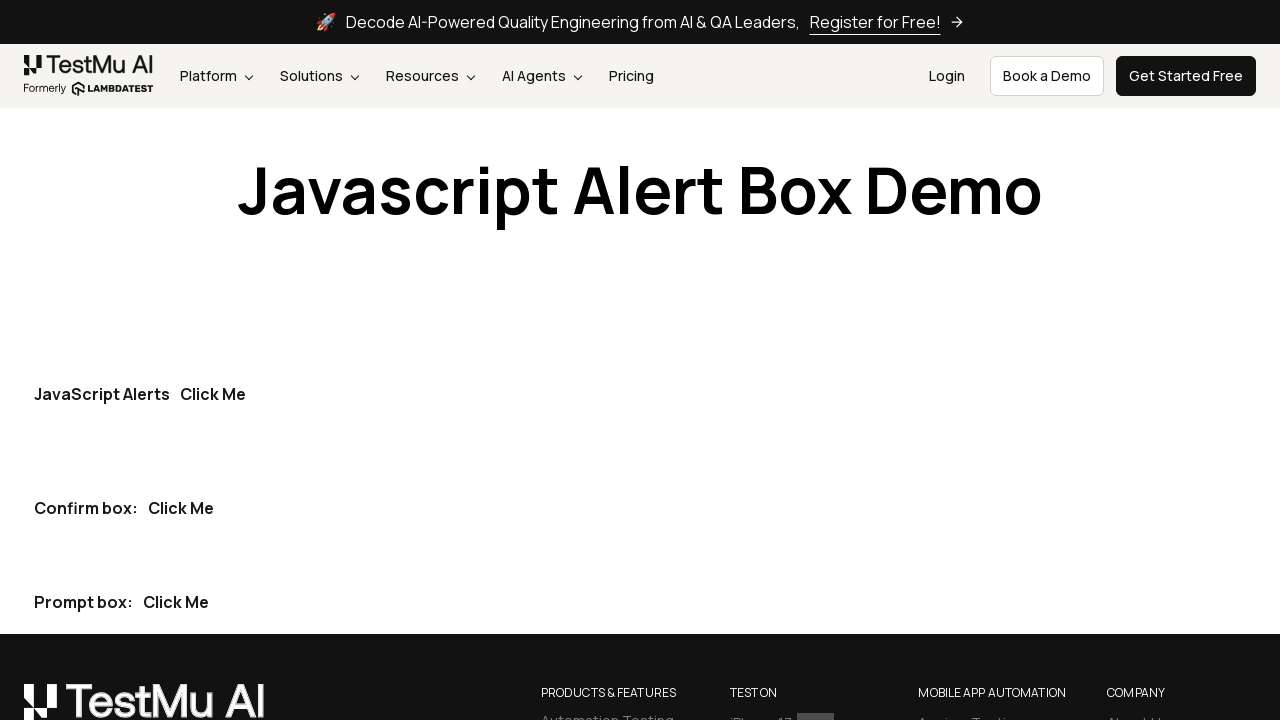

Set up dialog handler to accept JavaScript alerts
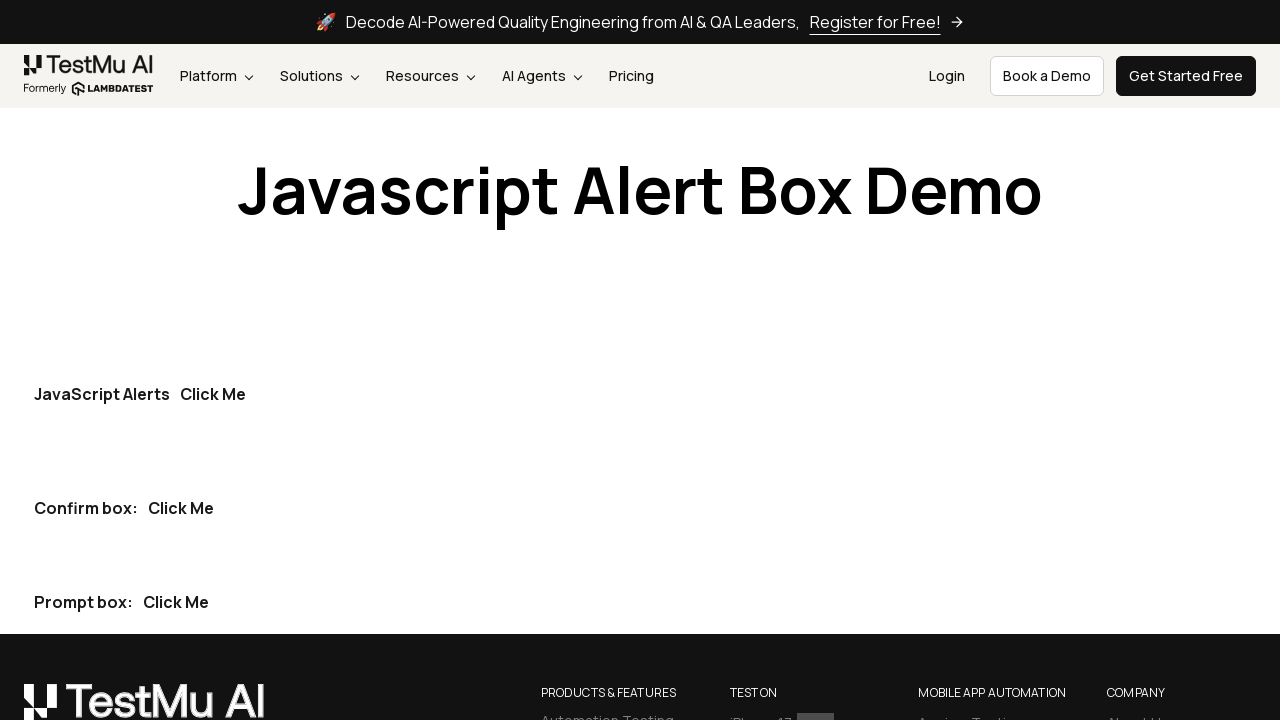

Clicked the JS Alert button at (213, 394) on .my-30
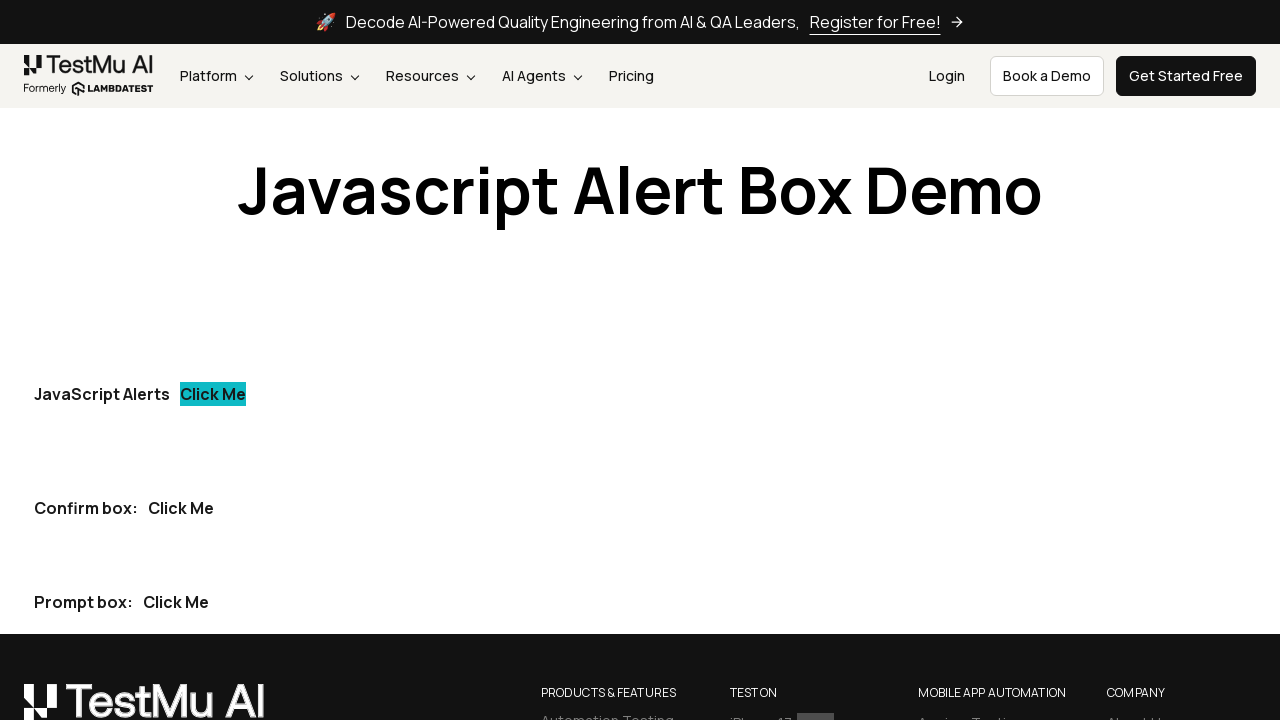

Waited for dialog to be processed
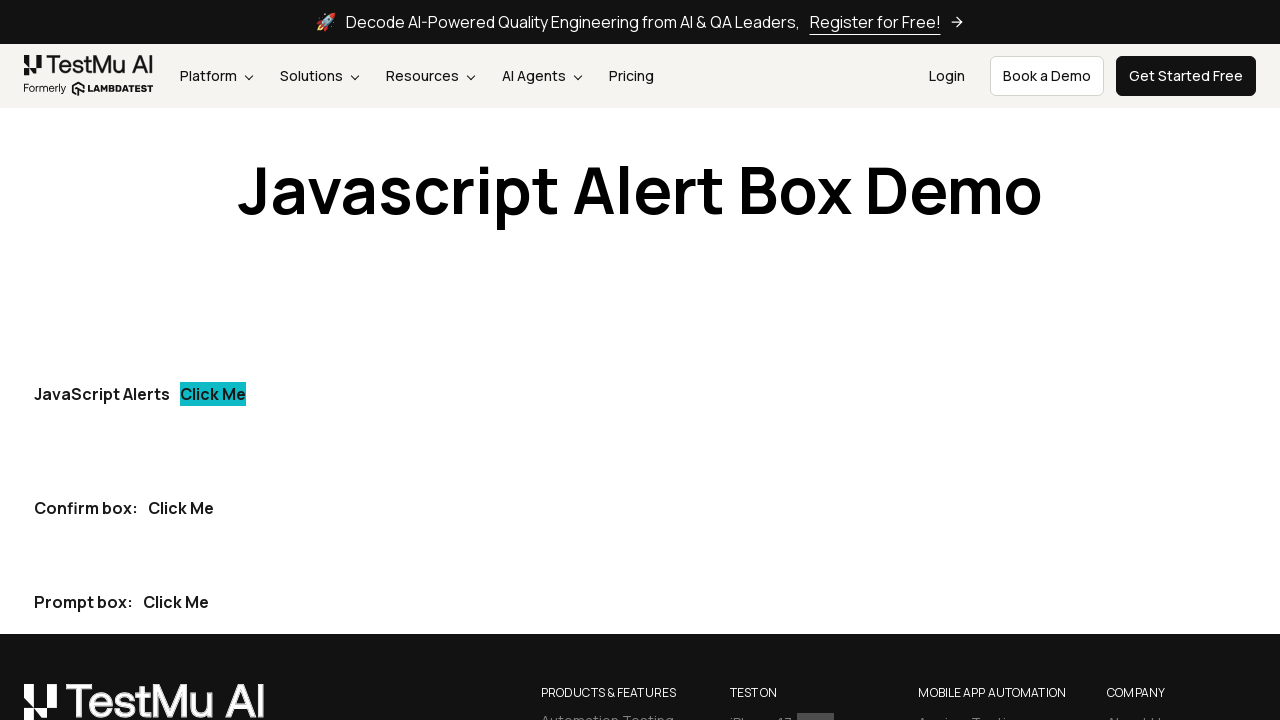

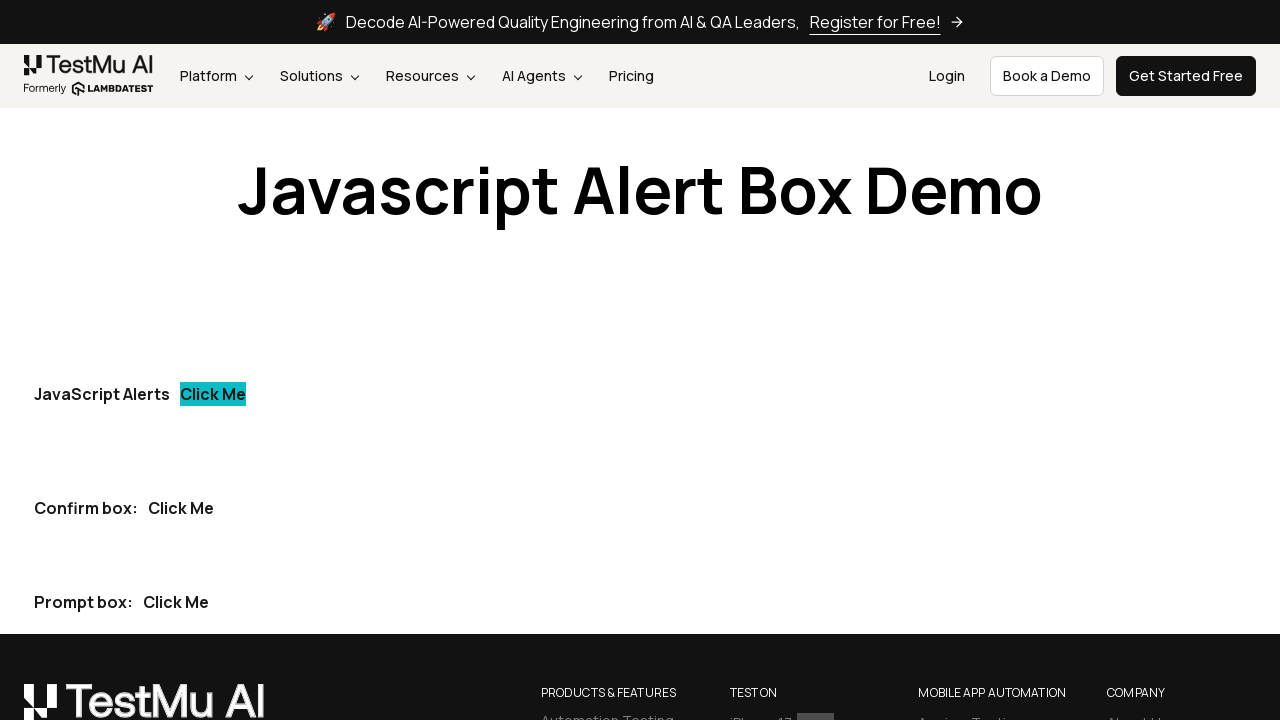